Tests submitting an empty form and attempts to handle a validation alert for missing first name.

Starting URL: https://demoqa.com/automation-practice-form

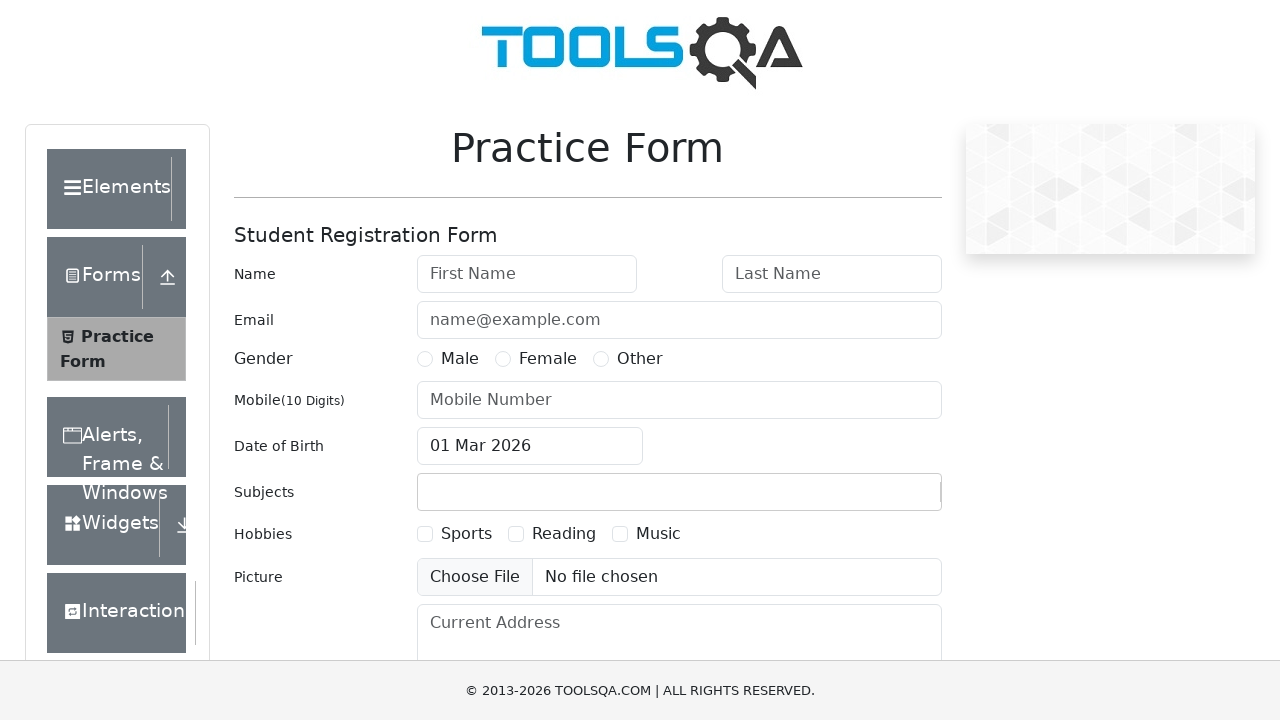

Set up dialog handler to accept any alerts
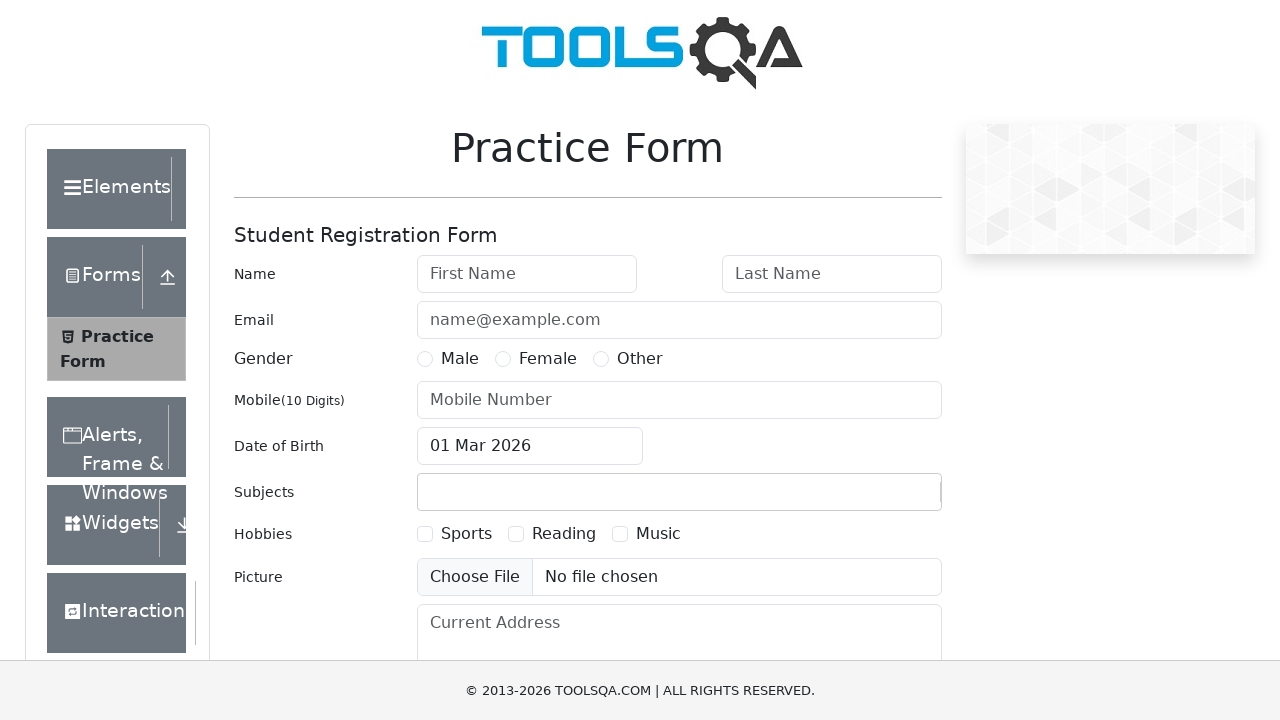

Clicked submit button without filling any form fields at (885, 499) on #submit
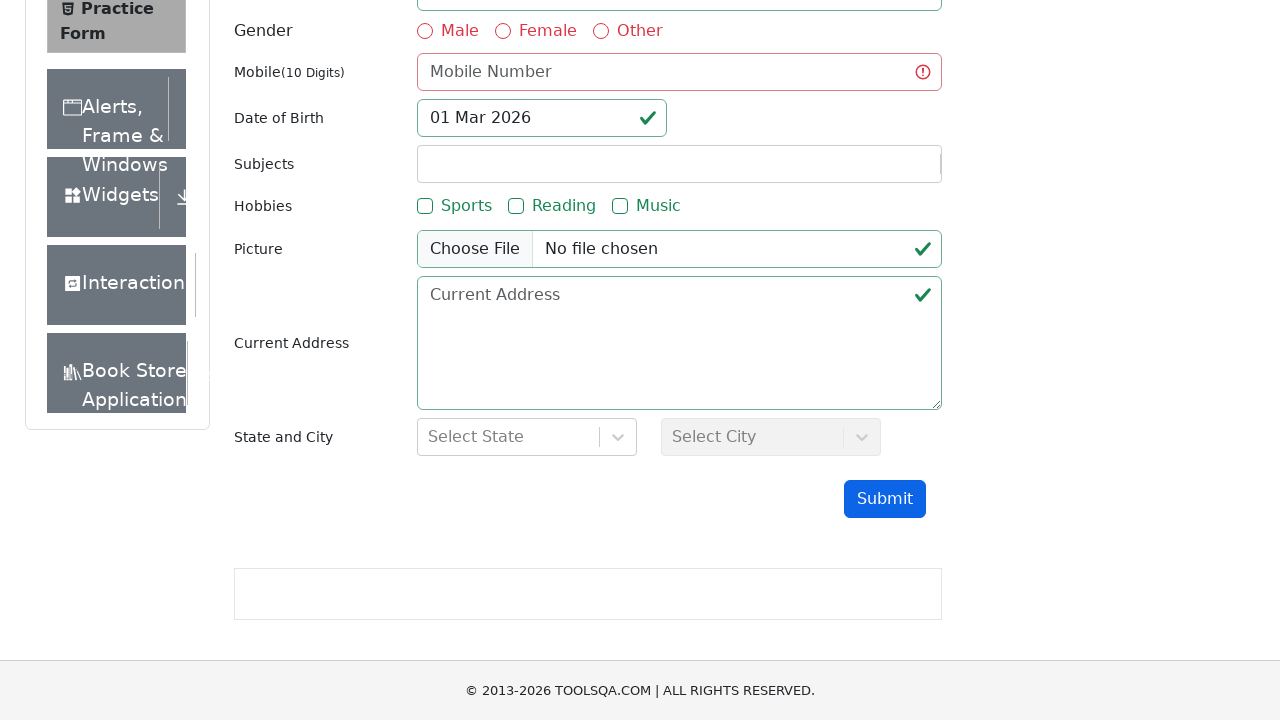

Waited 1 second for validation response or alert
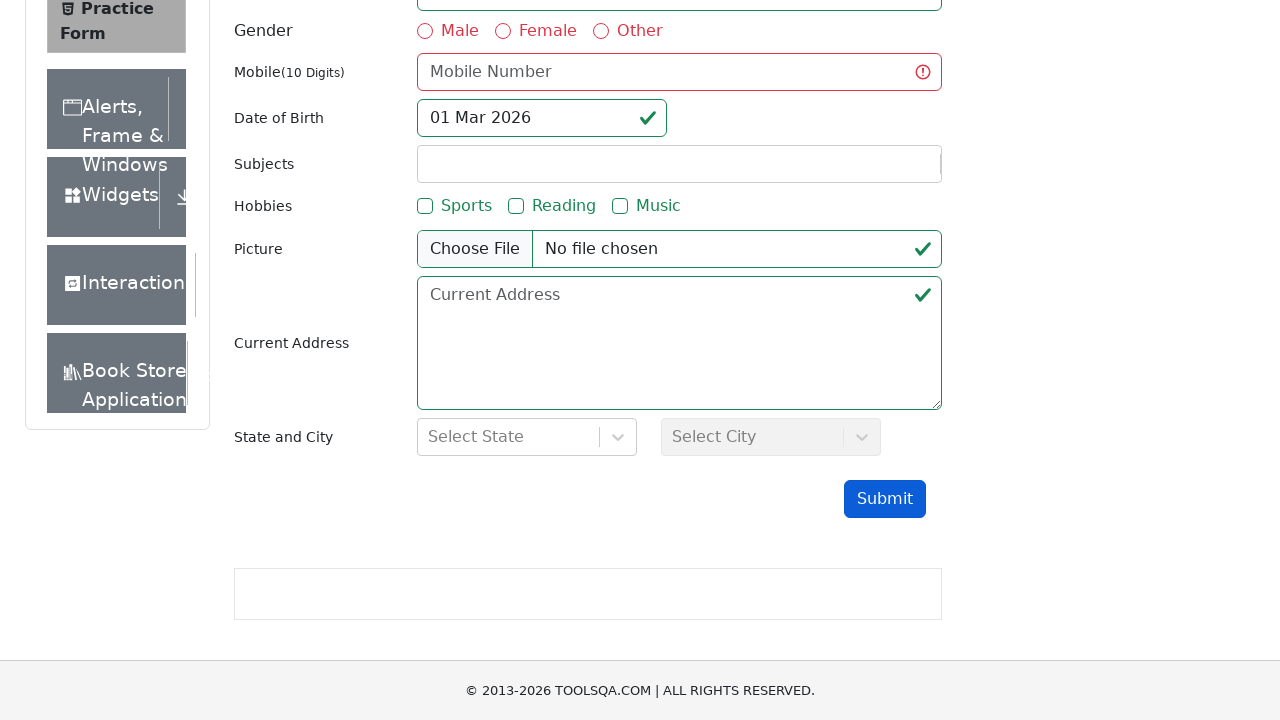

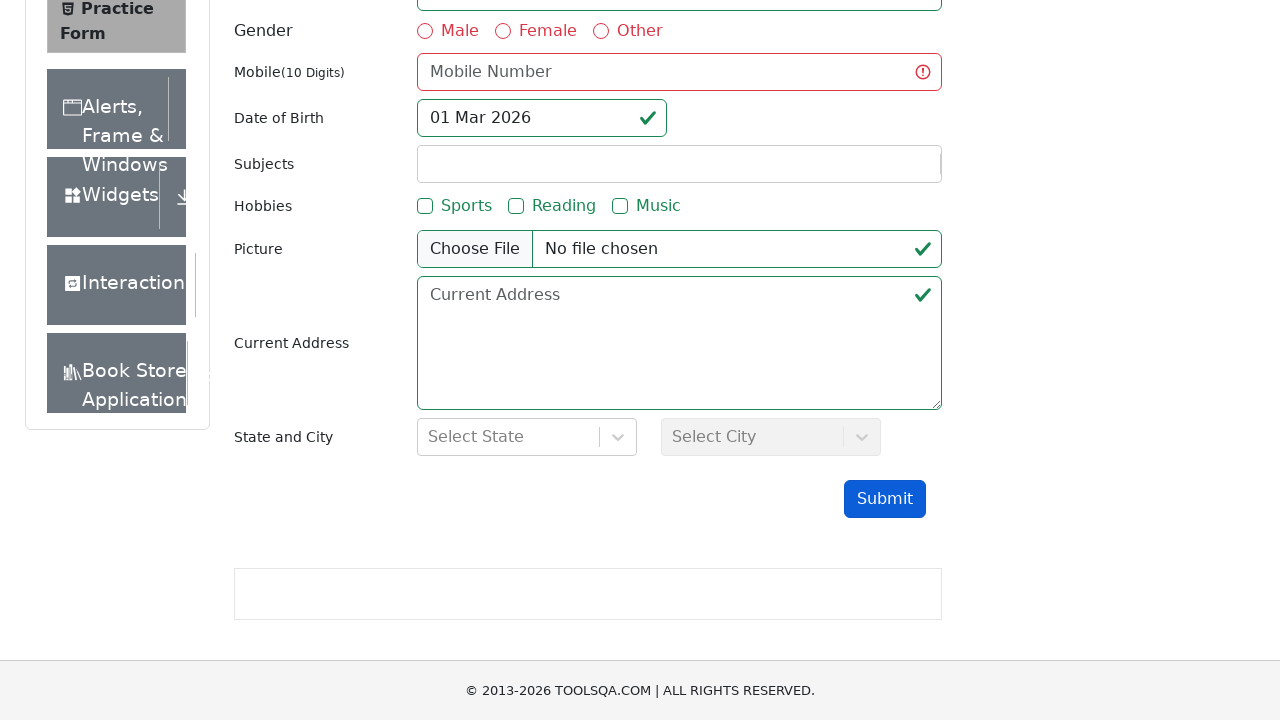